Tests multiple window handling by clicking a link that opens a new window and switching to it

Starting URL: https://the-internet.herokuapp.com/windows

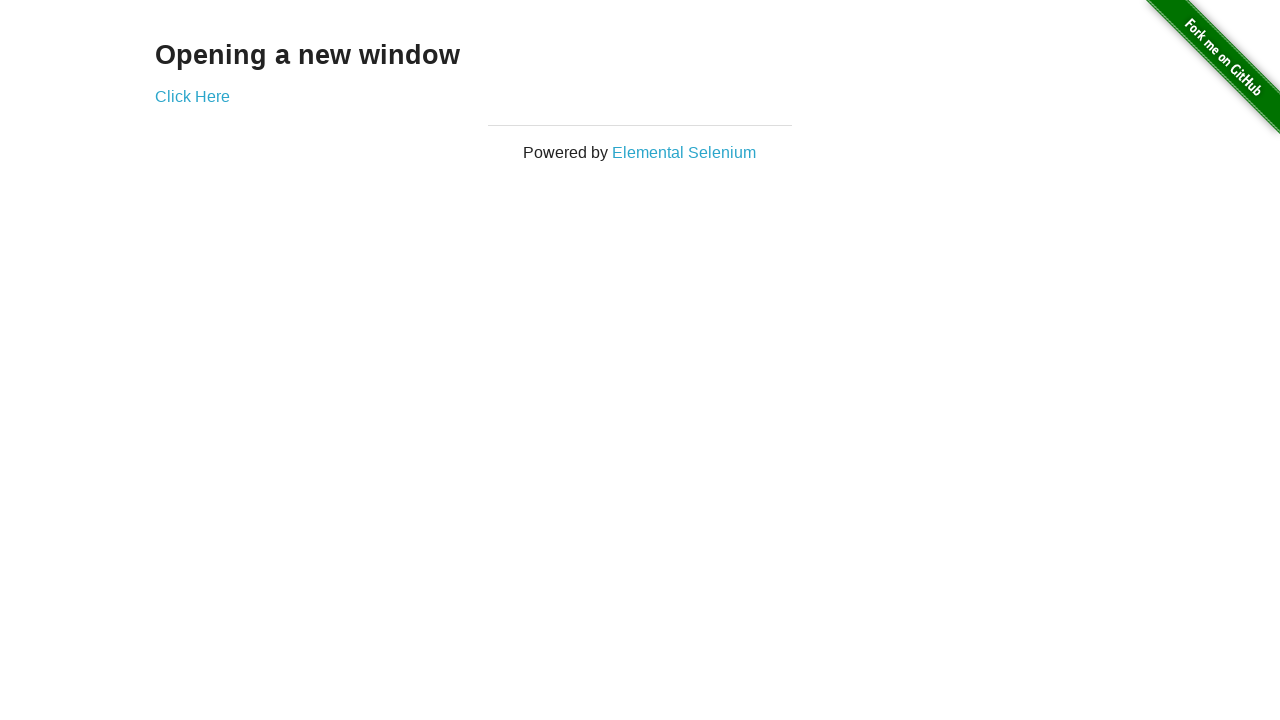

Clicked link to open new window at (192, 96) on #content a
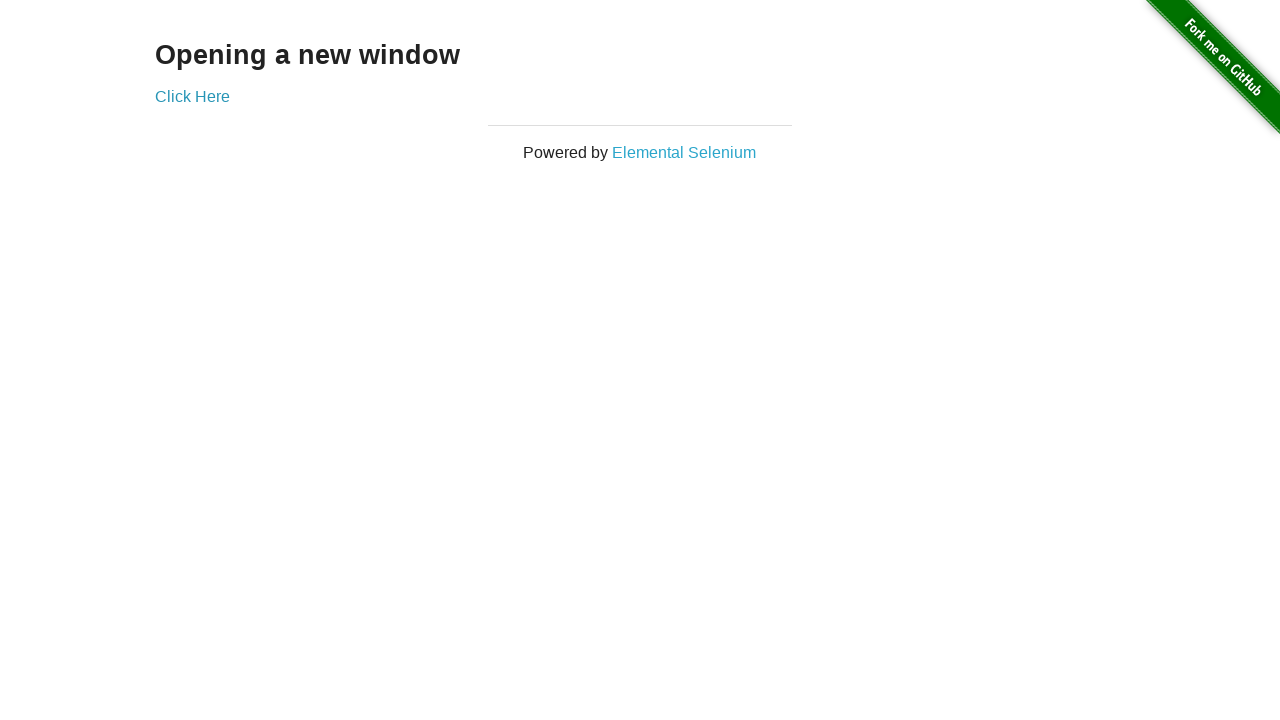

New window popup opened and captured
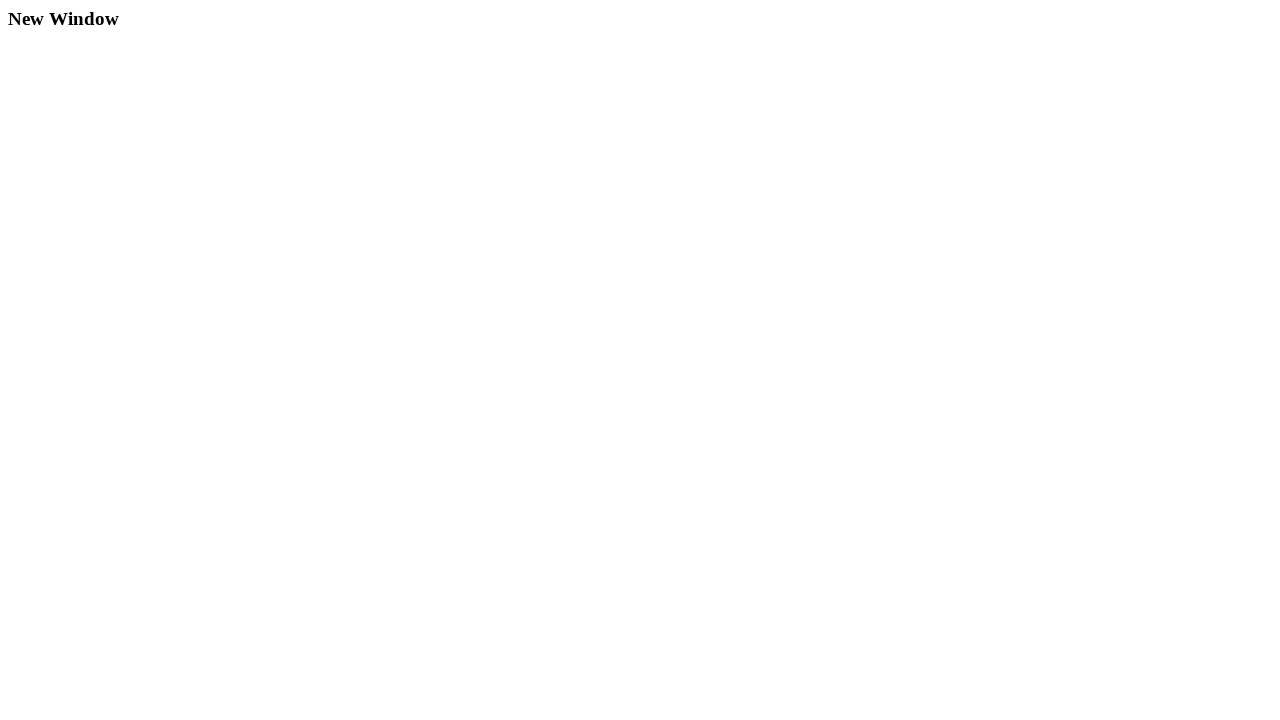

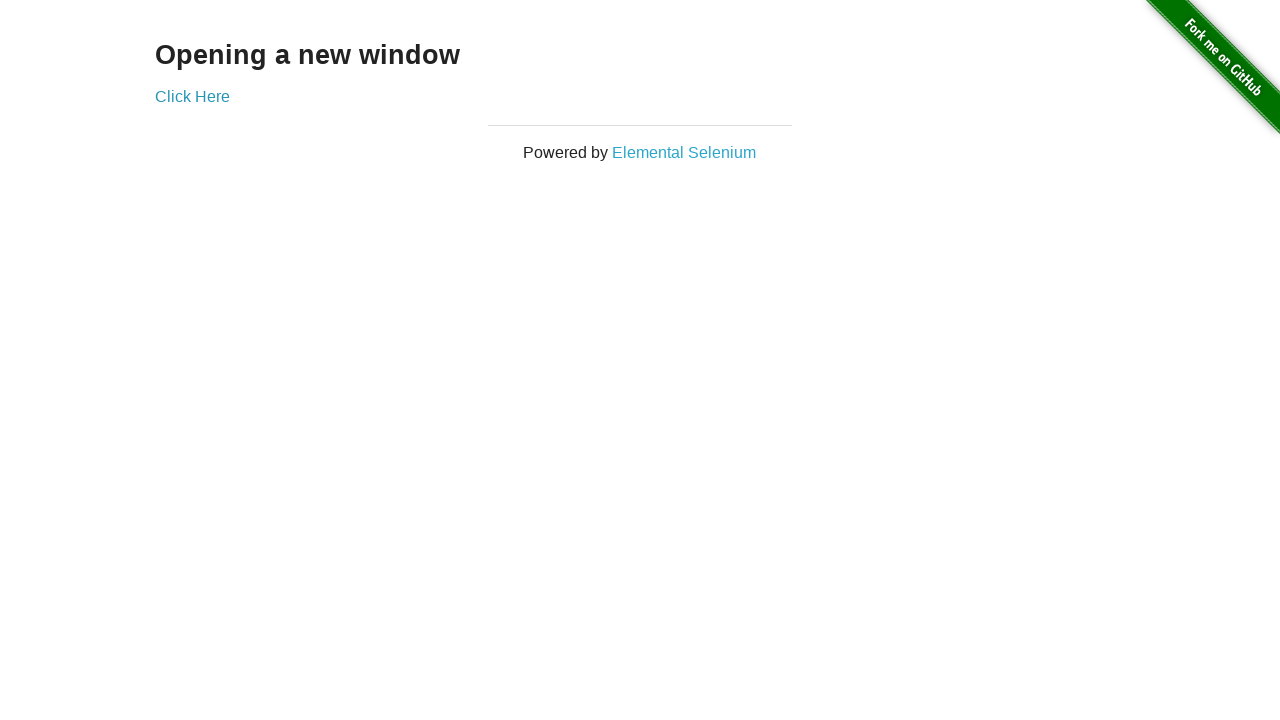